Tests navigation on an Angular demo app by visiting the homepage and clicking on the library link. The original script was testing network speed emulation, but the core browser automation involves navigating and clicking.

Starting URL: https://rahulshettyacademy.com/angularAppdemo/

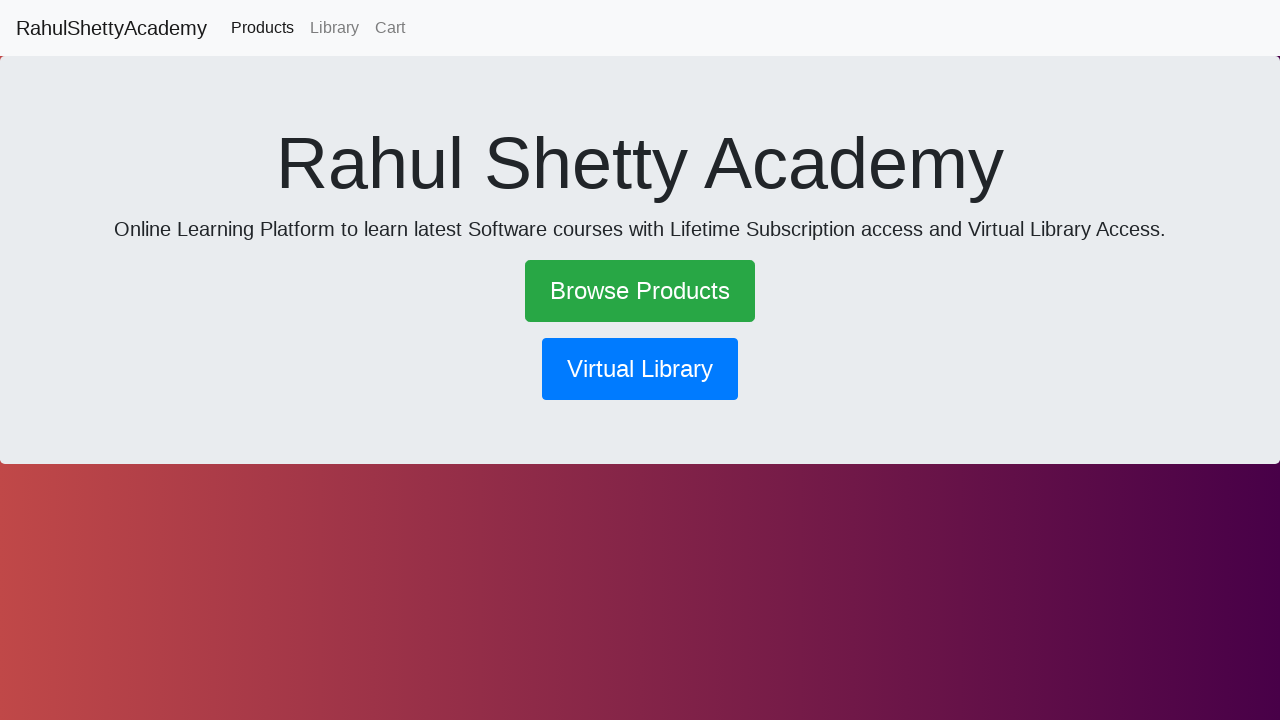

Clicked on the library navigation link at (334, 28) on [routerlink*='/library']
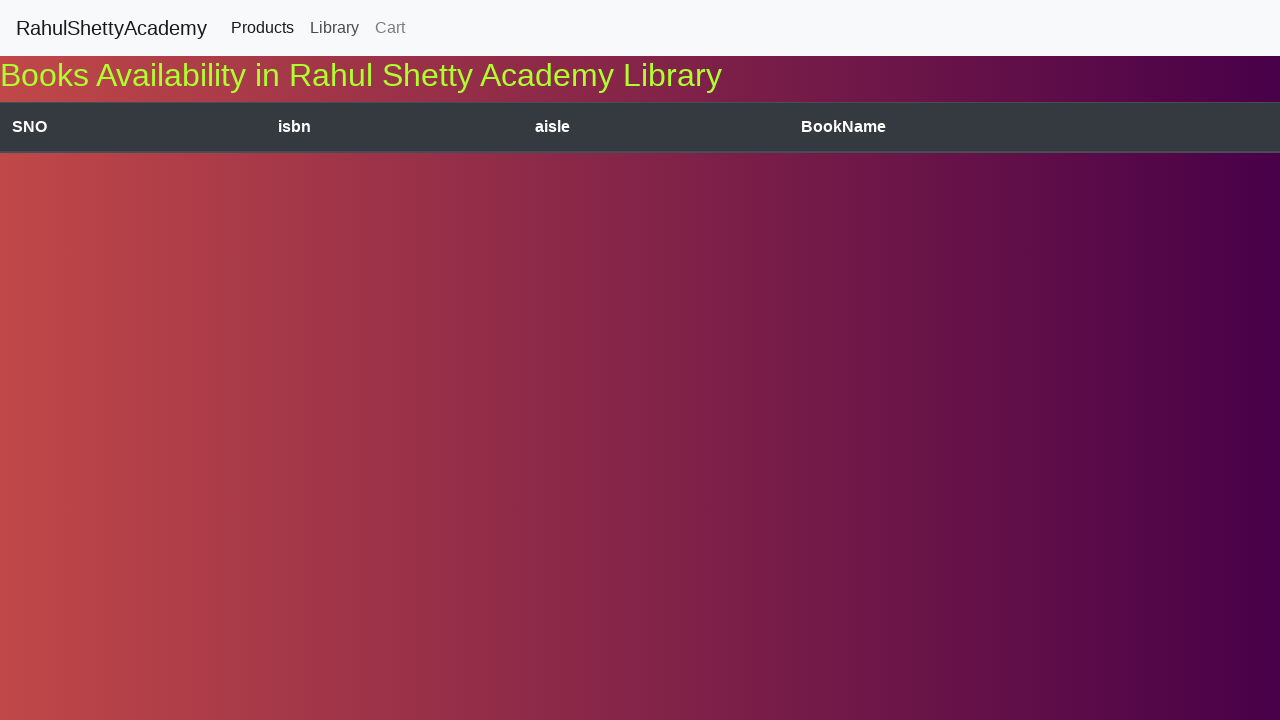

Library page loaded and network became idle
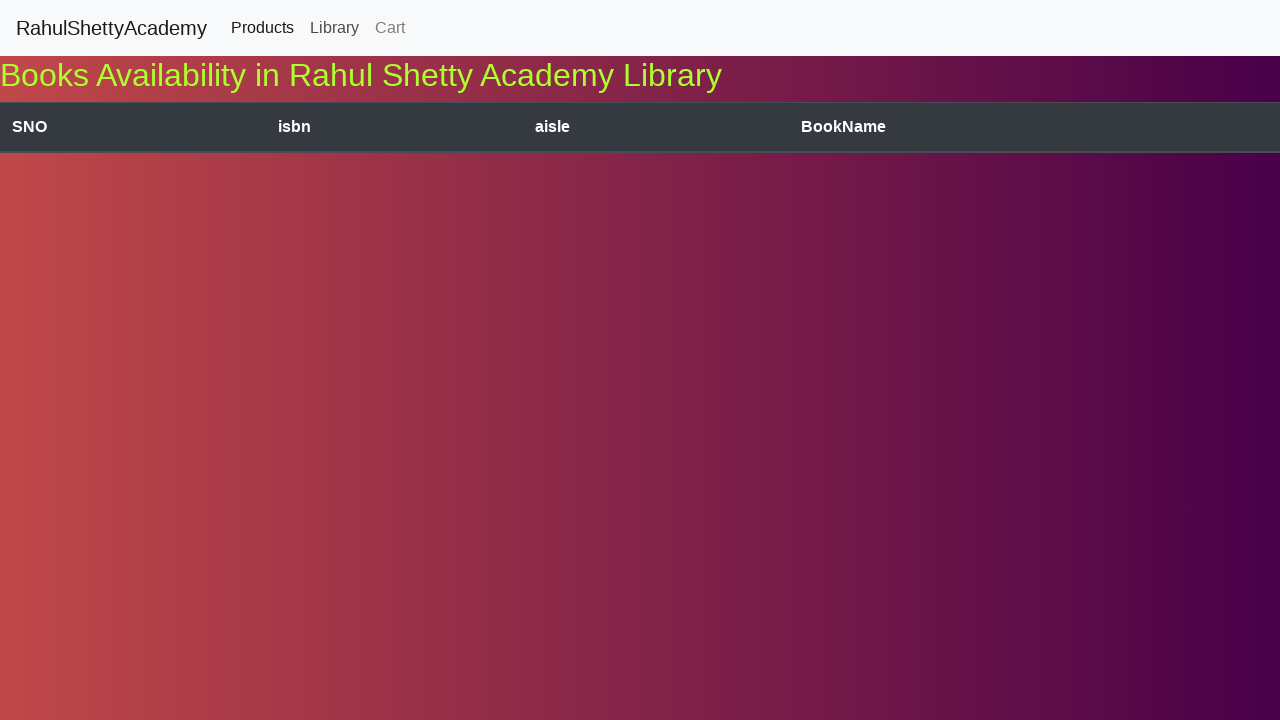

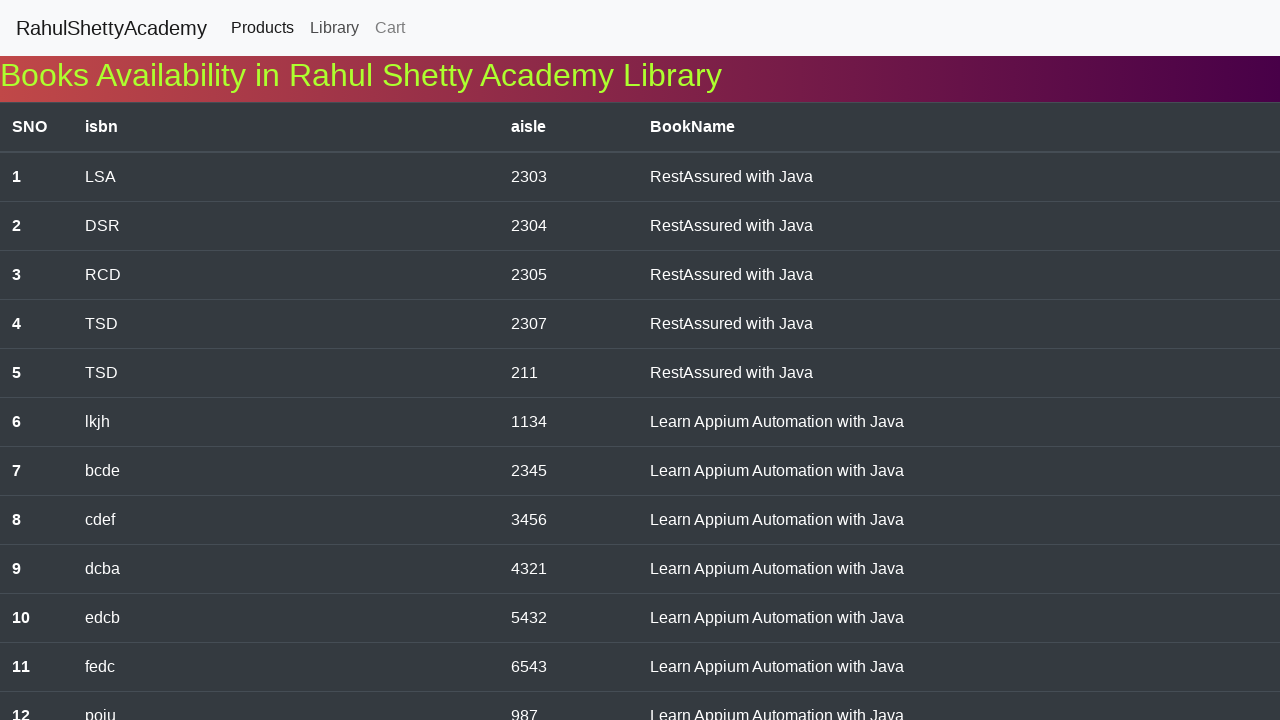